Tests file download and upload functionality by clicking a download button to download a file, then uploading a file using the file input element.

Starting URL: https://rahulshettyacademy.com/upload-download-test/index.html

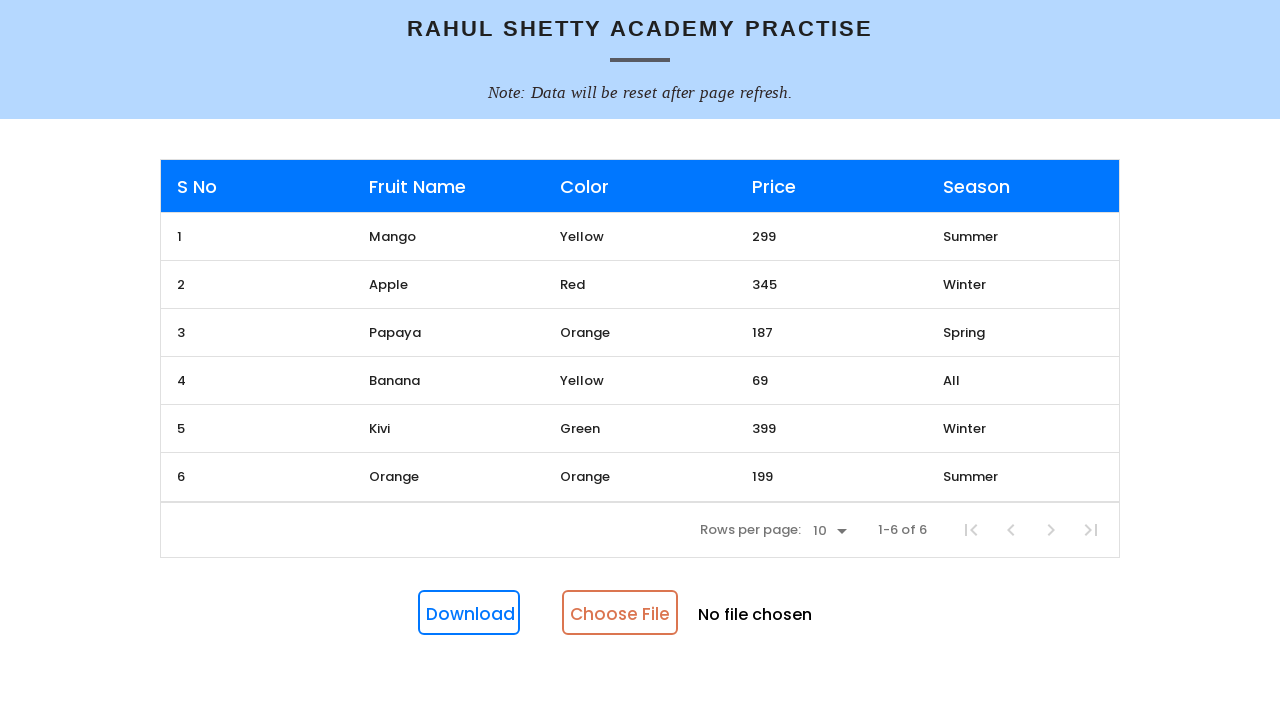

Clicked download button and initiated file download at (469, 613) on internal:role=button[name="Download"i]
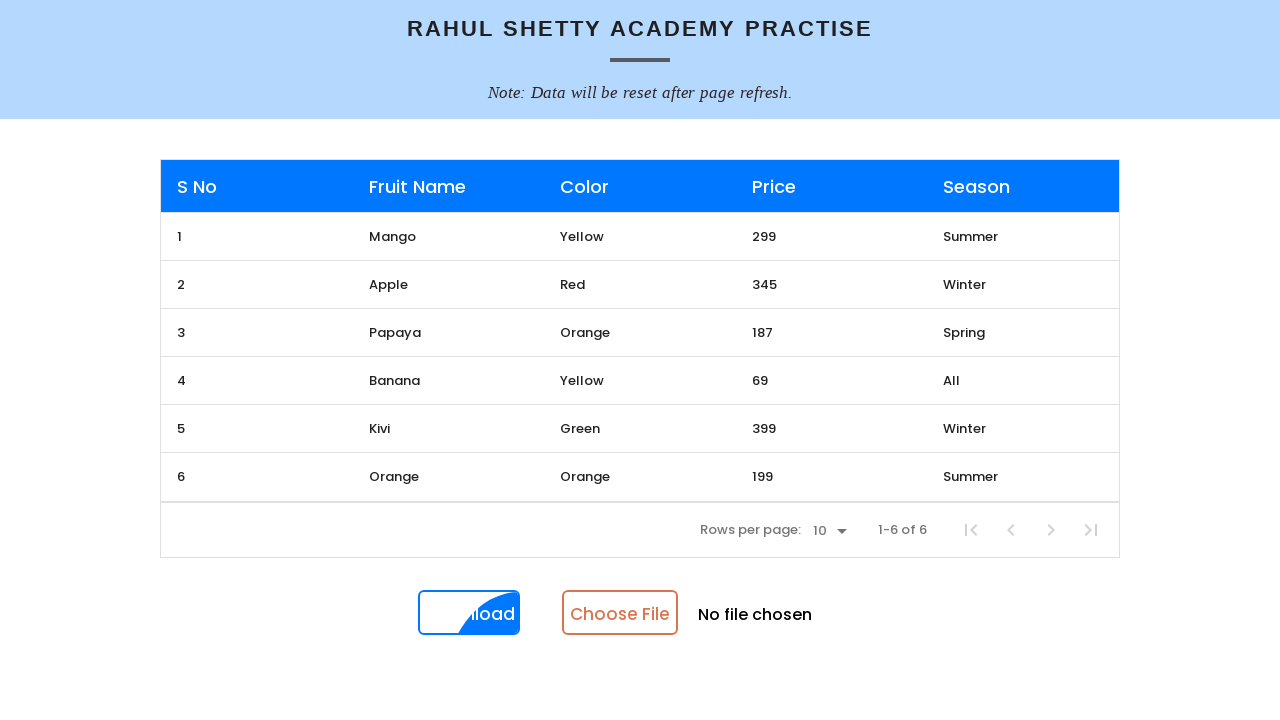

Download event captured and file object obtained
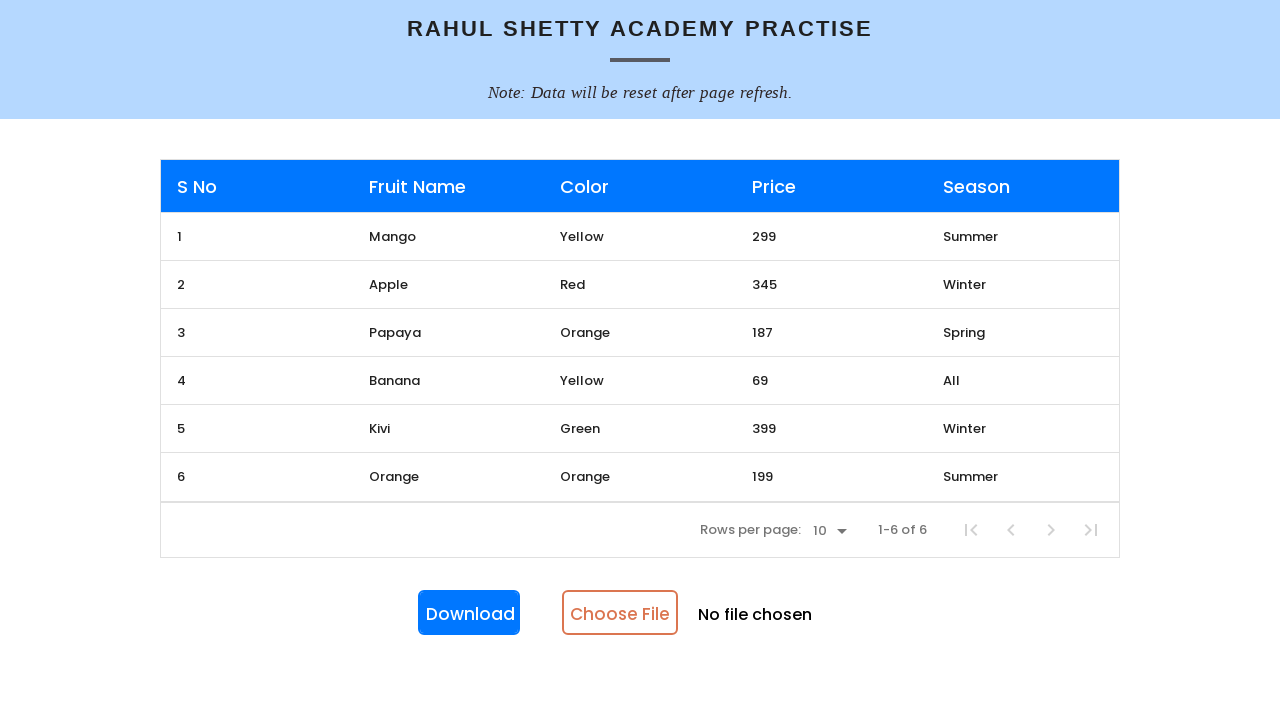

Downloaded file saved to temporary location
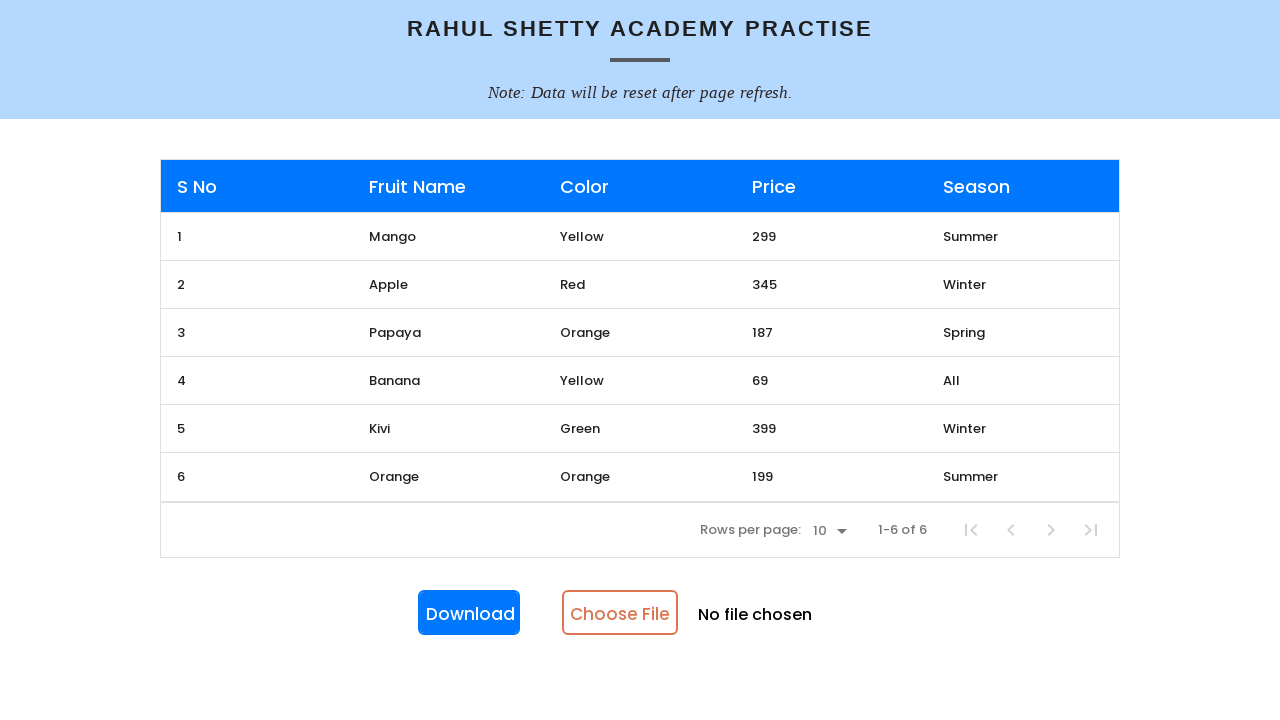

Clicked upload area at (712, 613) on .upload
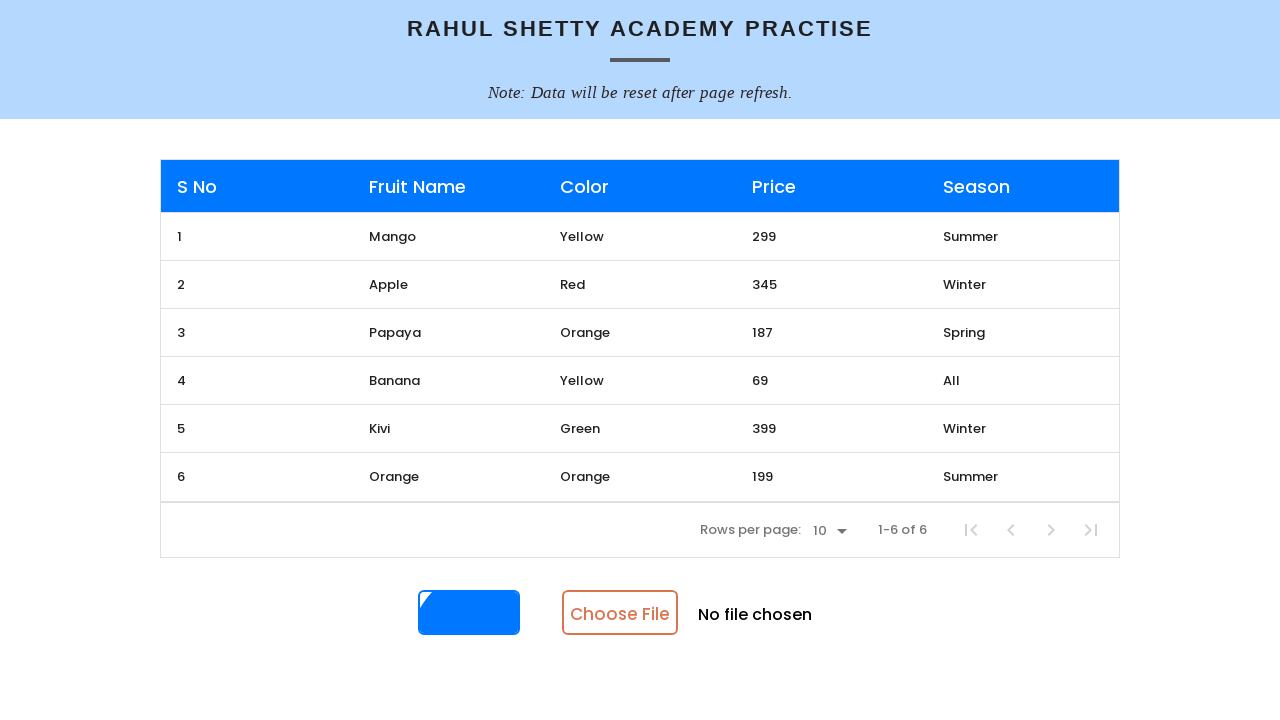

Set input file with downloaded file path
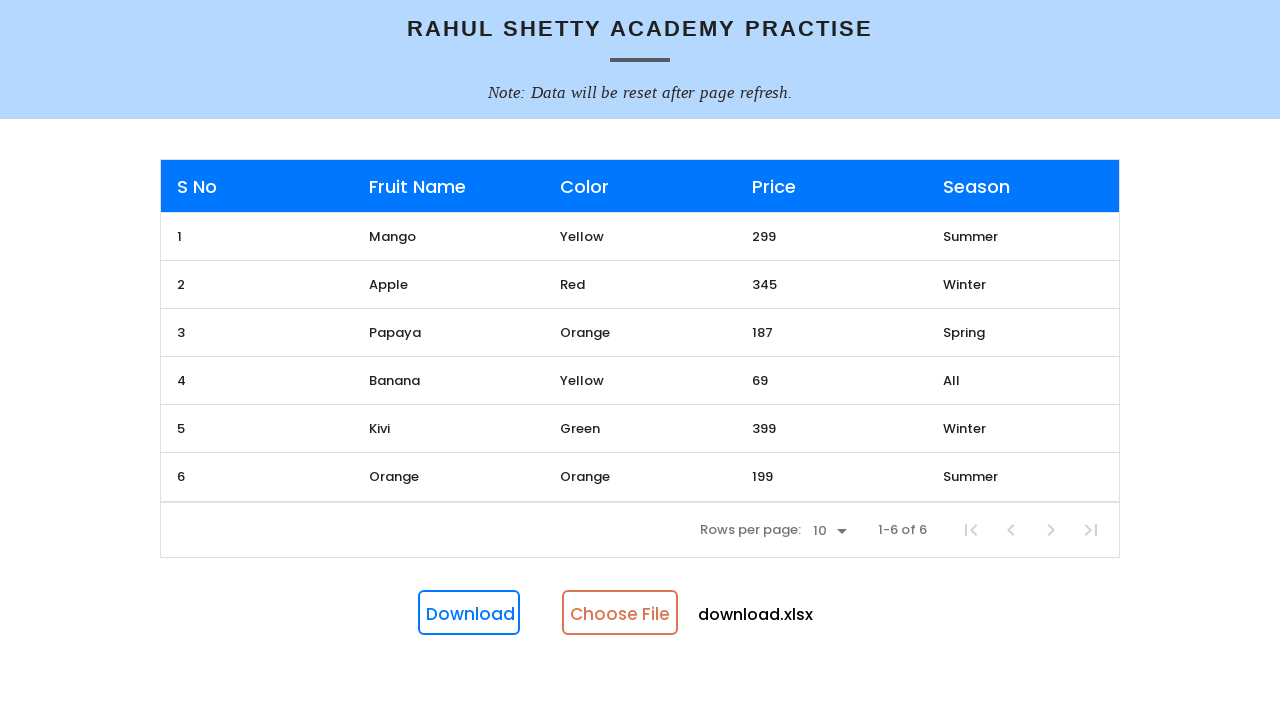

Waited for upload to complete
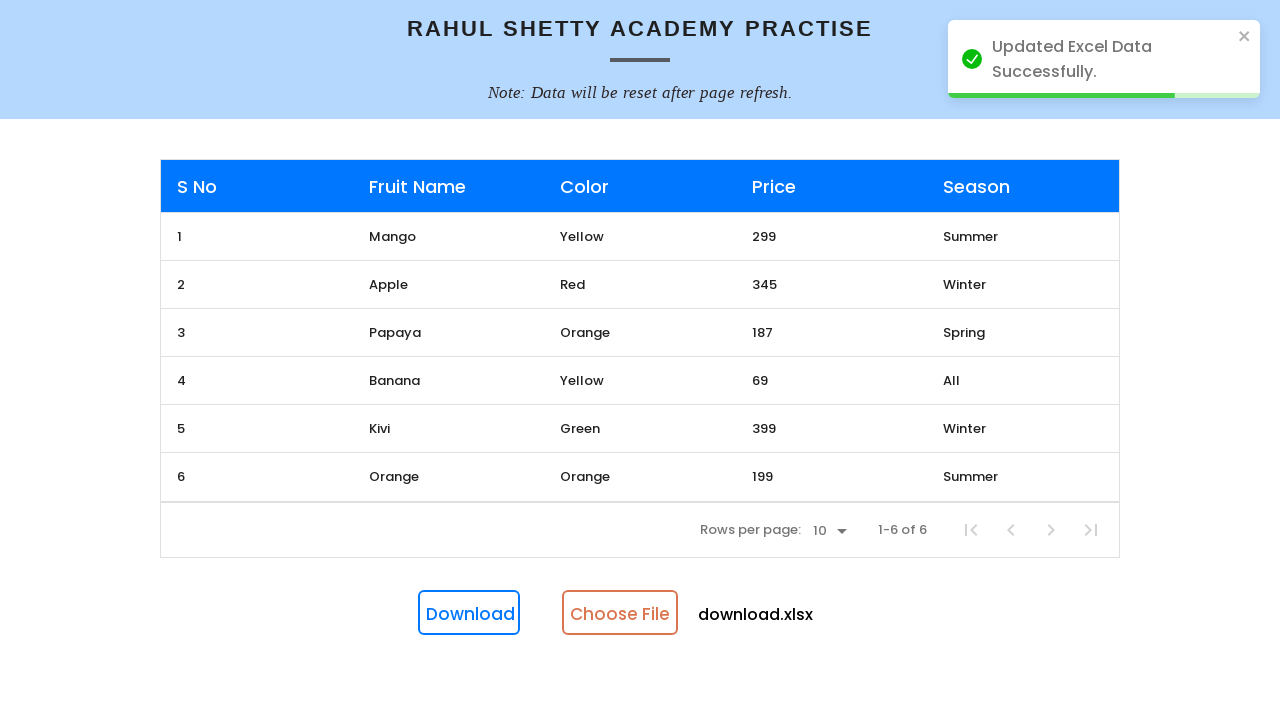

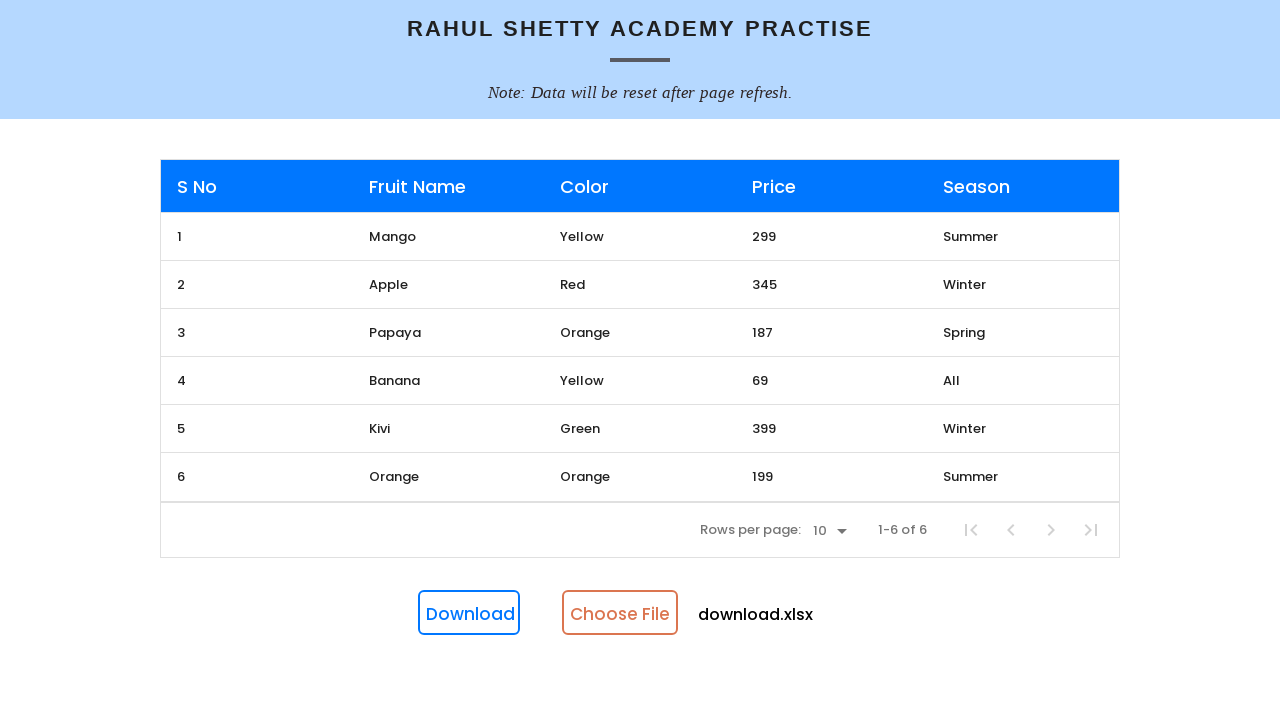